Tests file download functionality by navigating to a download page and clicking the first download link to trigger a file download.

Starting URL: http://the-internet.herokuapp.com/download

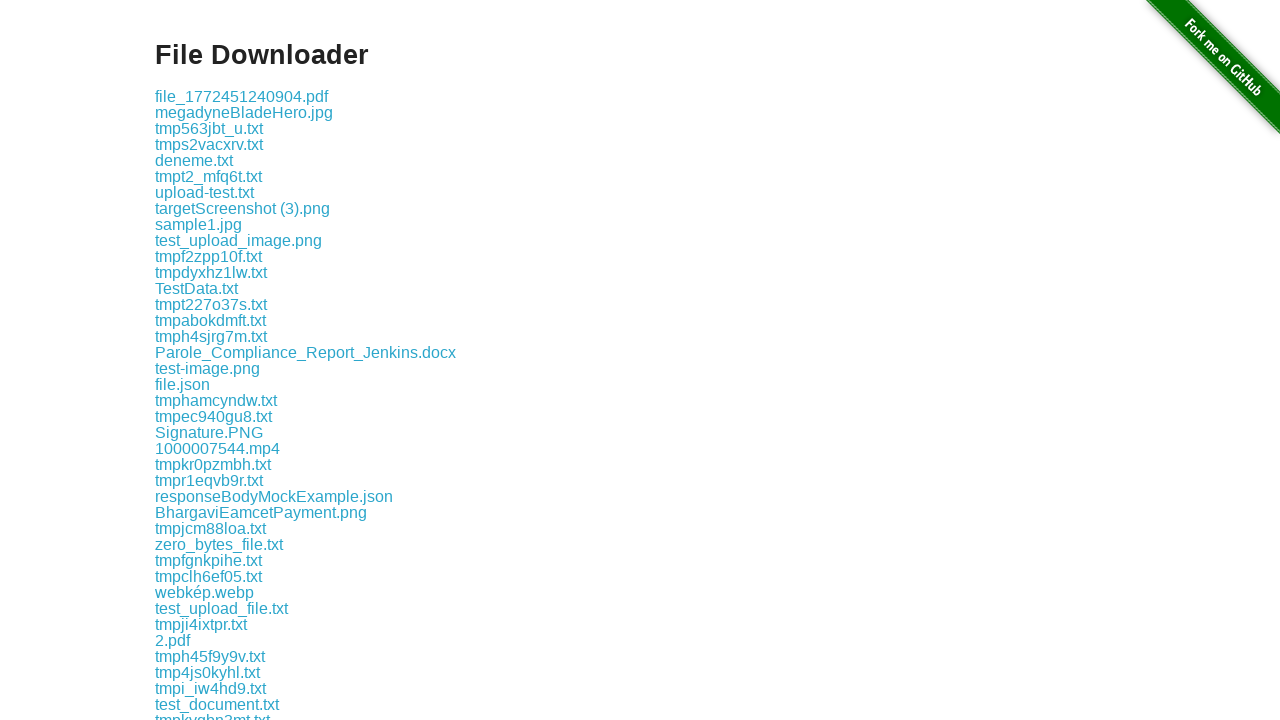

Clicked the first download link on the page at (242, 96) on .example a >> nth=0
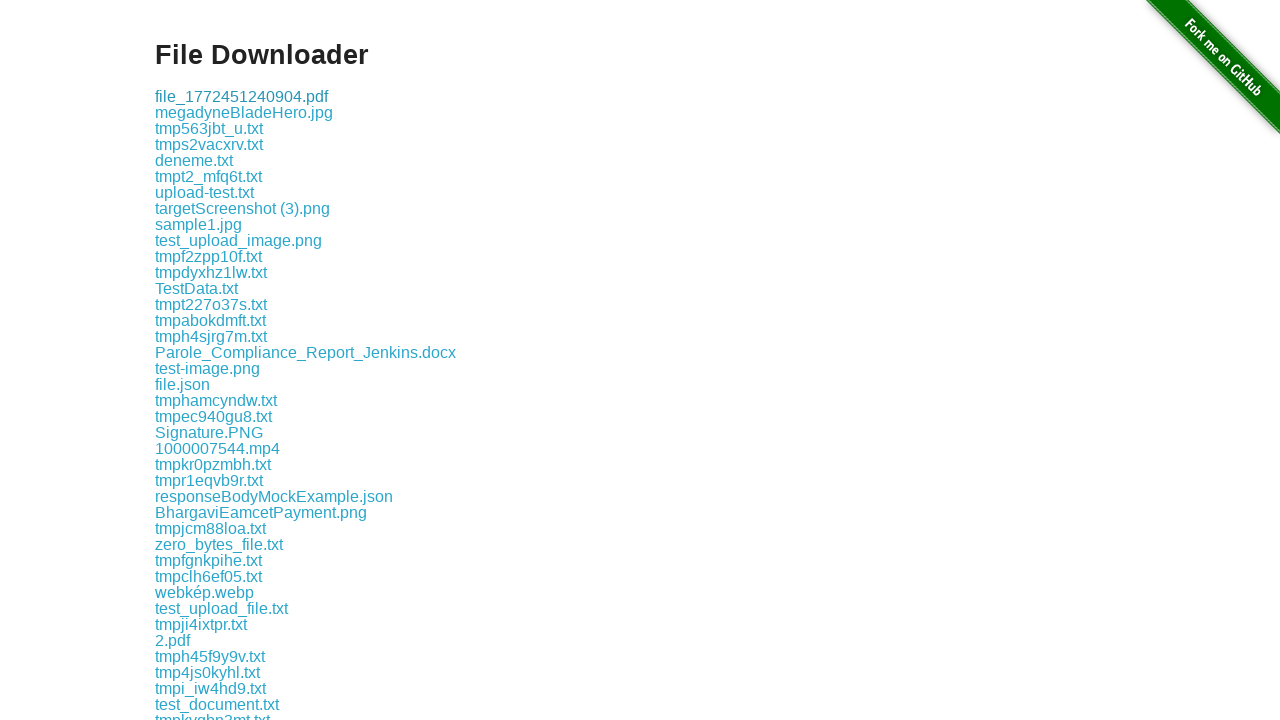

Waited 2 seconds for download to initiate
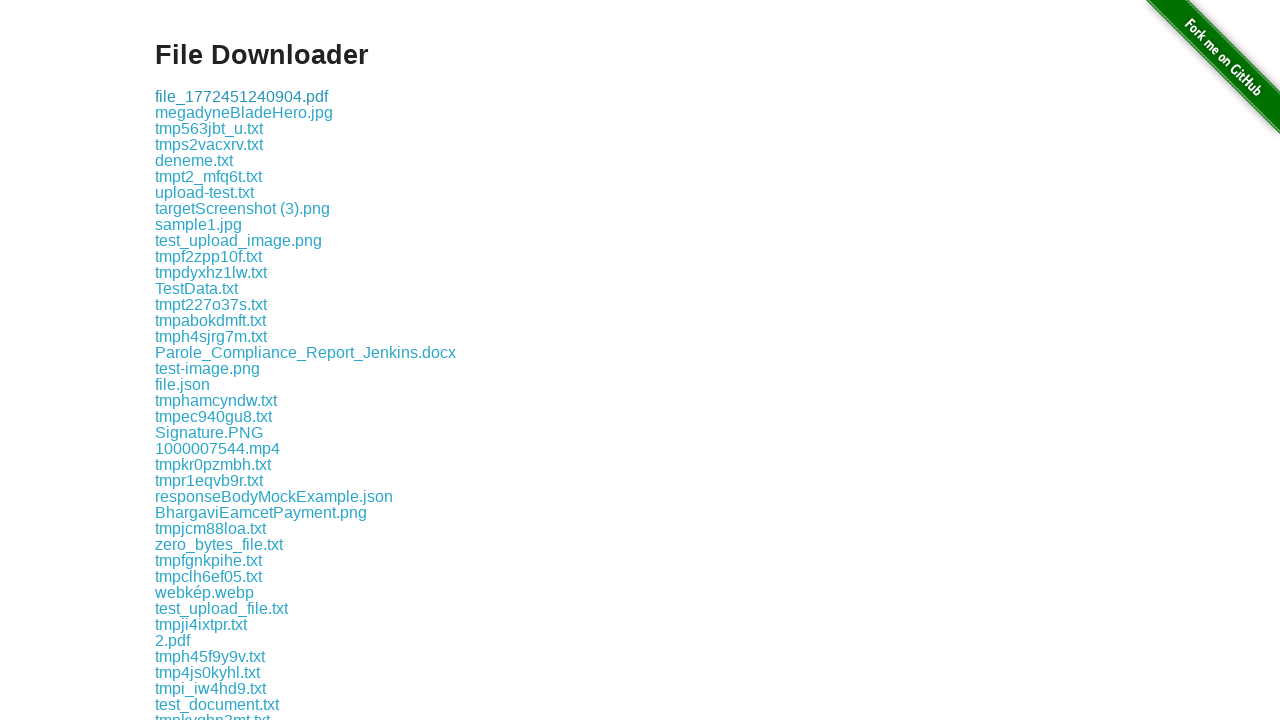

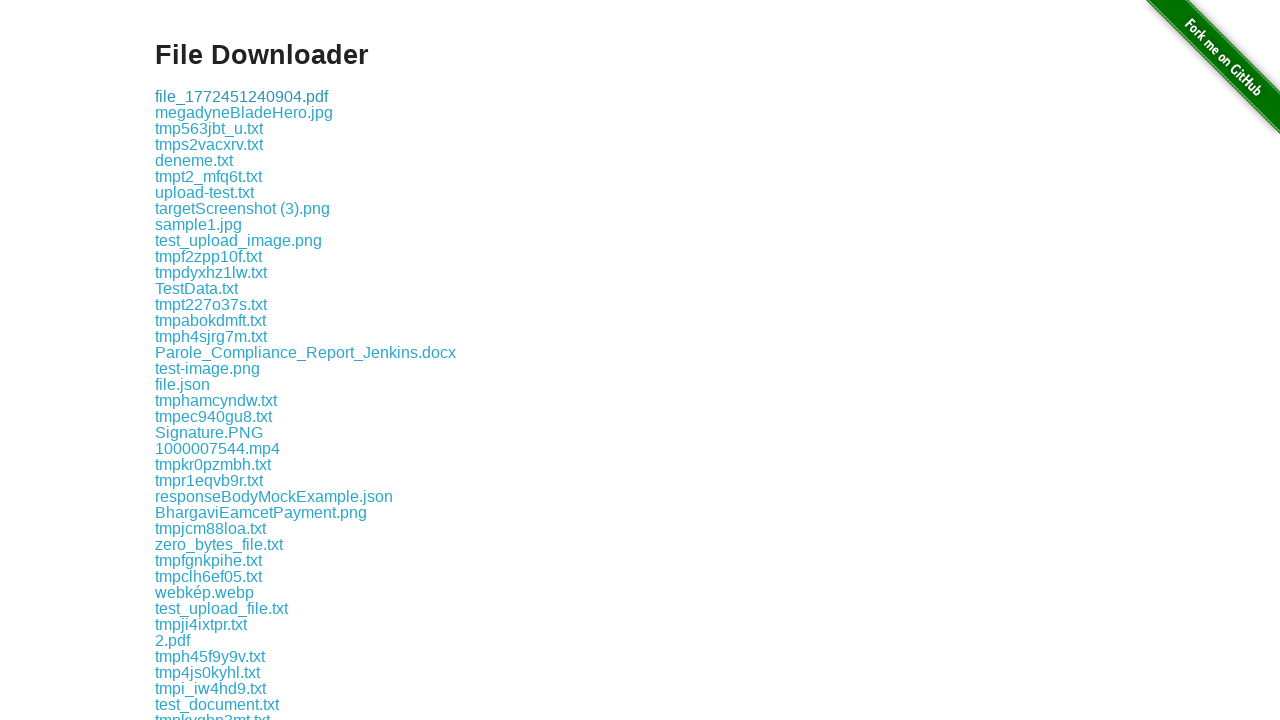